Tests dynamic dropdown functionality by selecting origin and destination stations from dependent dropdowns

Starting URL: https://rahulshettyacademy.com/dropdownsPractise/

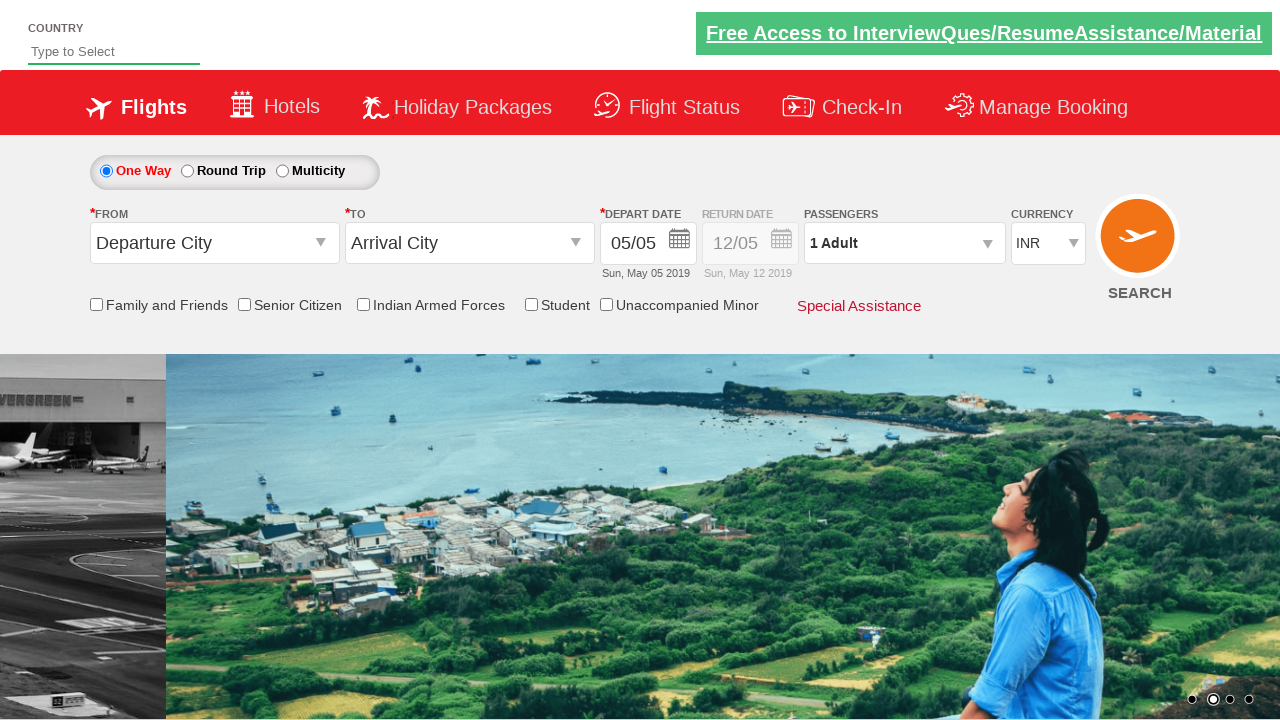

Clicked on origin station dropdown at (214, 243) on #ctl00_mainContent_ddl_originStation1_CTXT
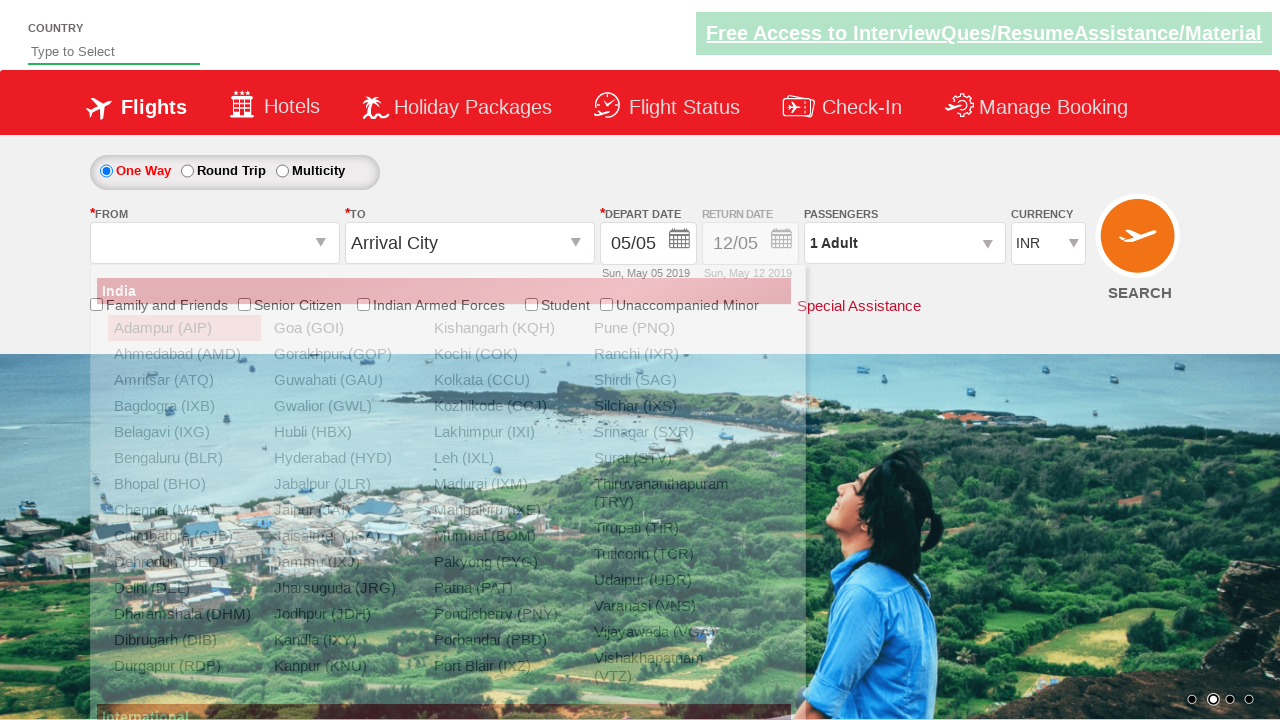

Selected MAA (Chennai) as origin station at (184, 510) on a[value='MAA']
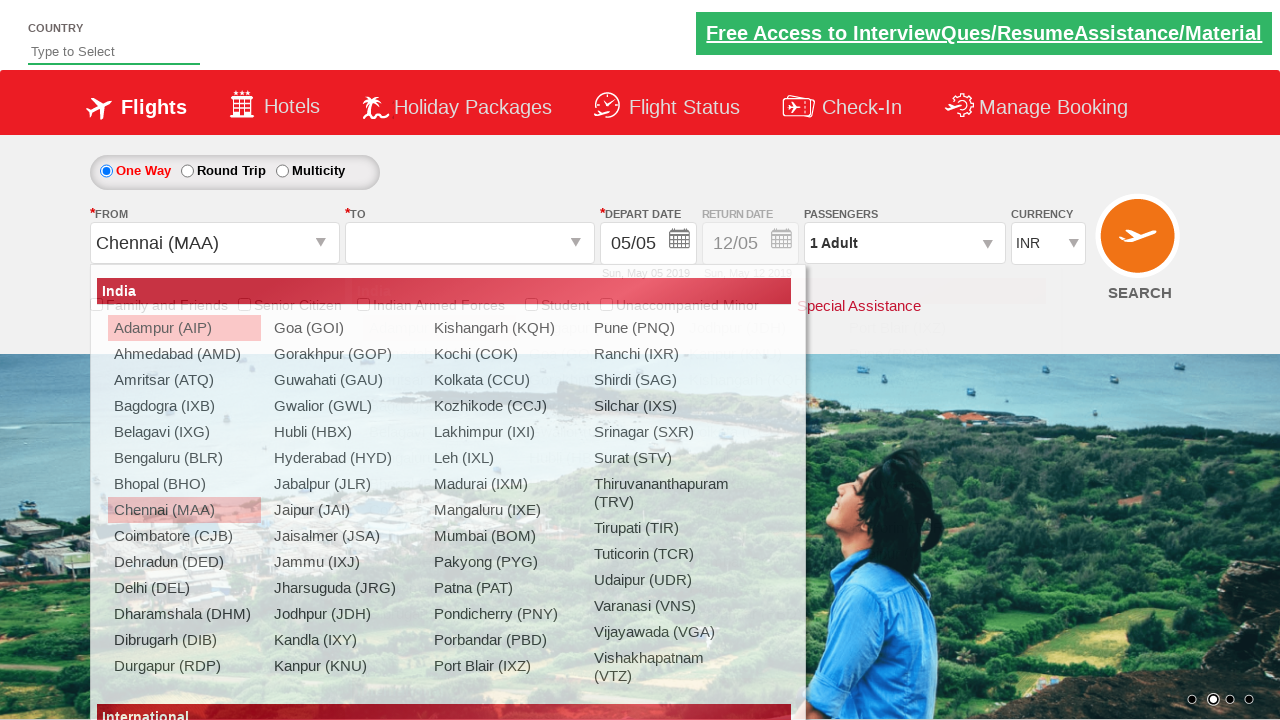

Waited for destination dropdown to update
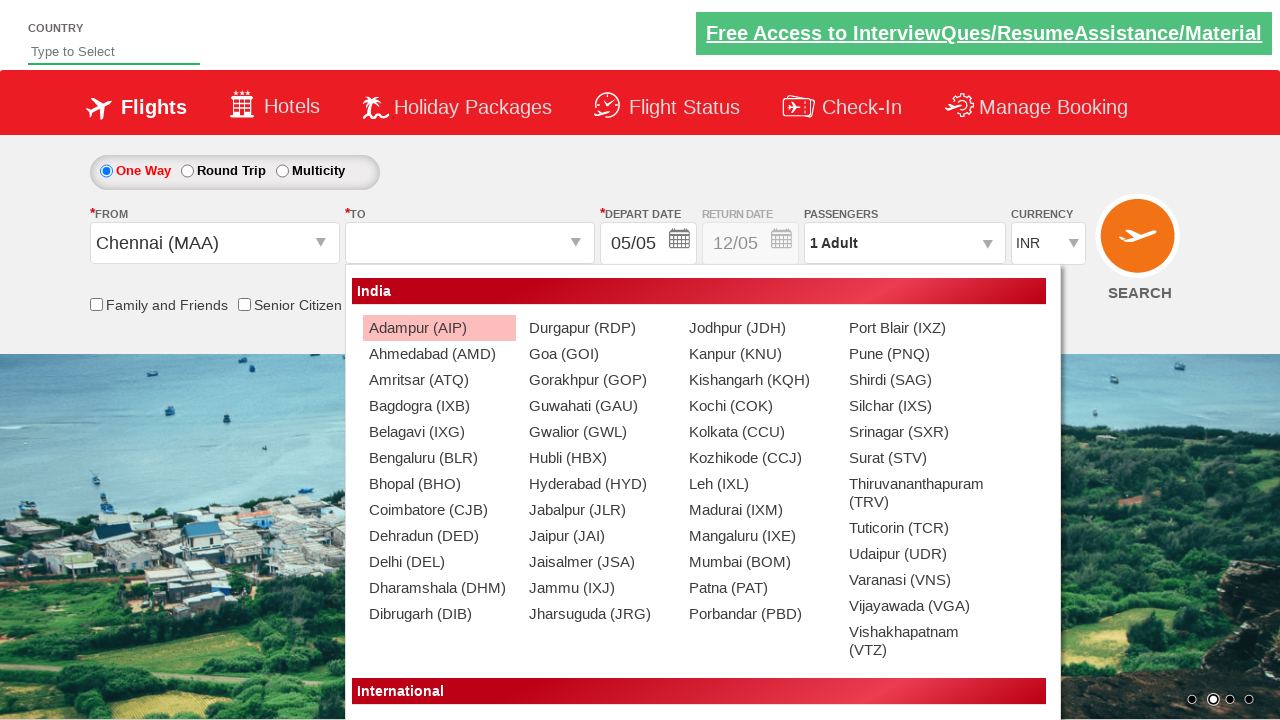

Selected BLR (Bangalore) as destination station at (439, 458) on (//a[@value='BLR'])[2]
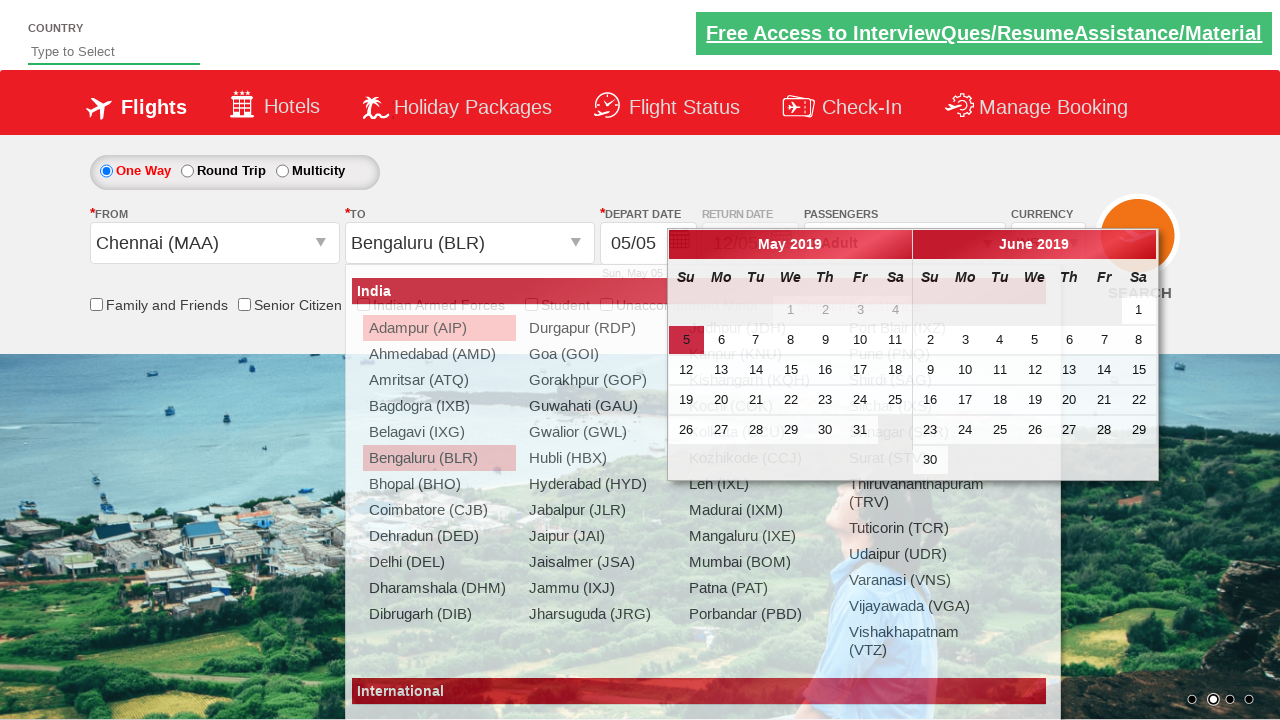

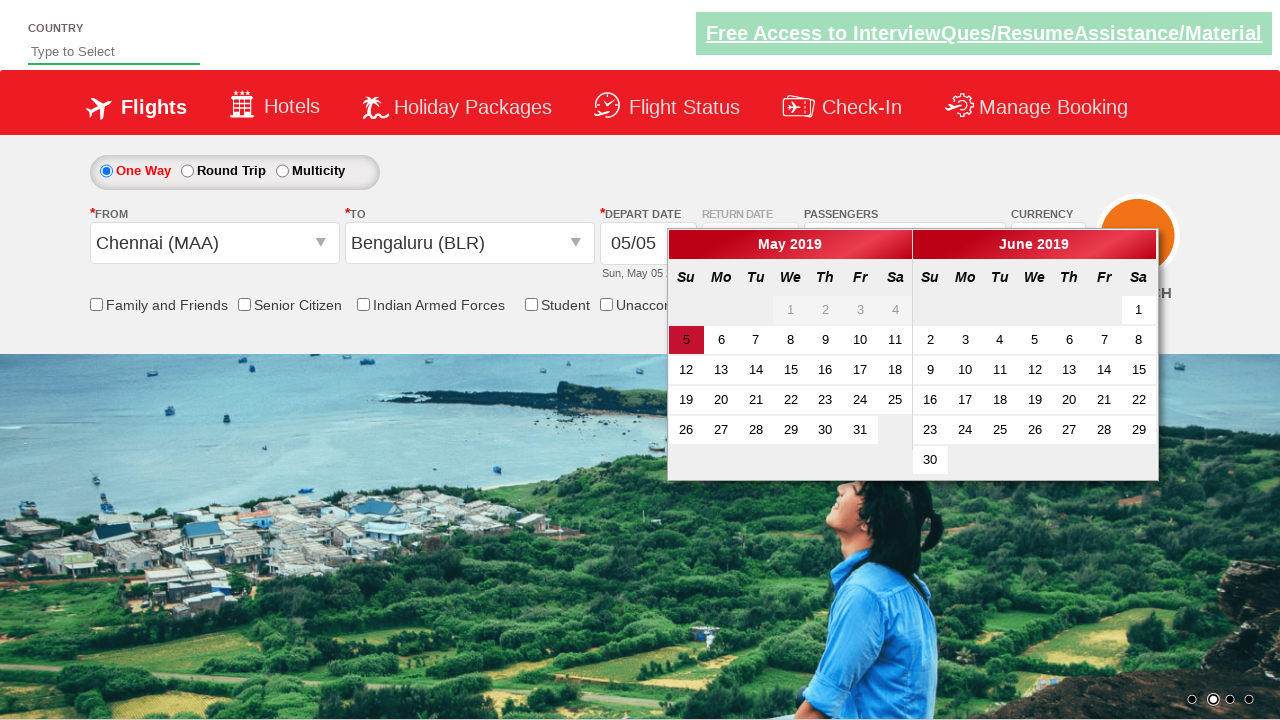